Tests a simple form calculator by entering two numbers, clicking the "Get Sum" button, and verifying the calculated sum is displayed correctly

Starting URL: https://lambdatest.com/selenium-playground/simple-form-demo

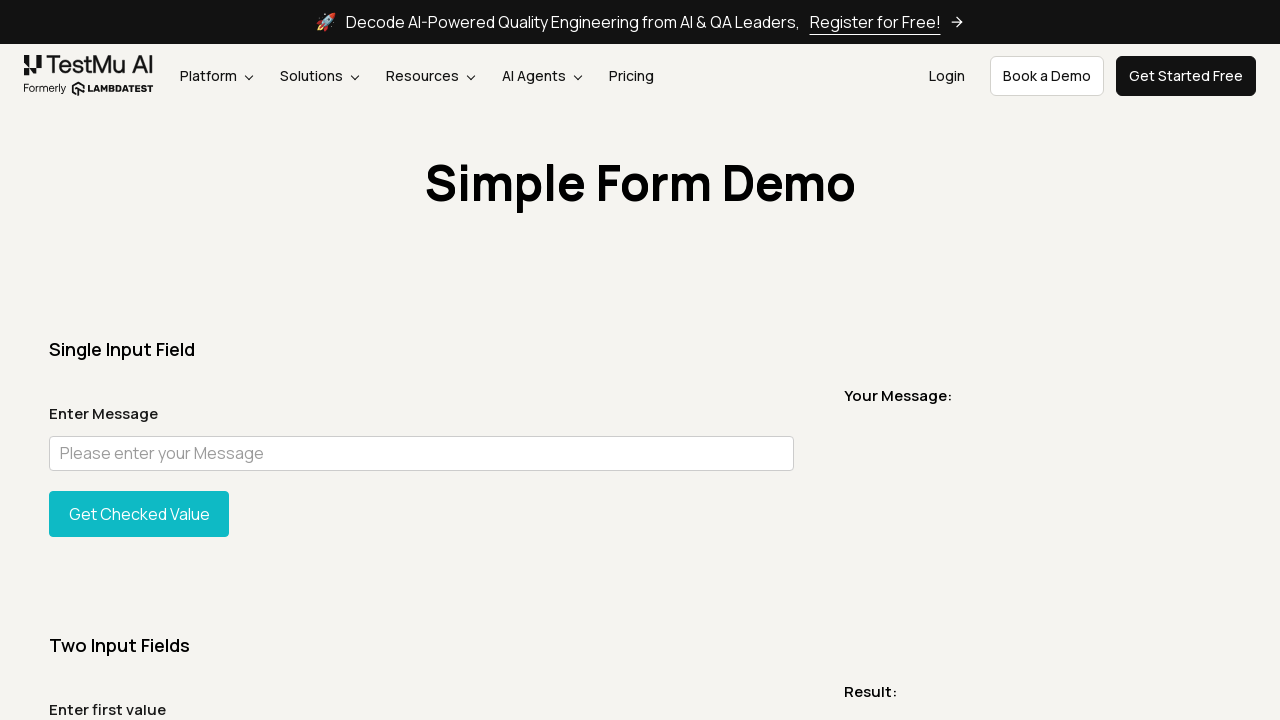

Filled first input field with value 357 on #sum1
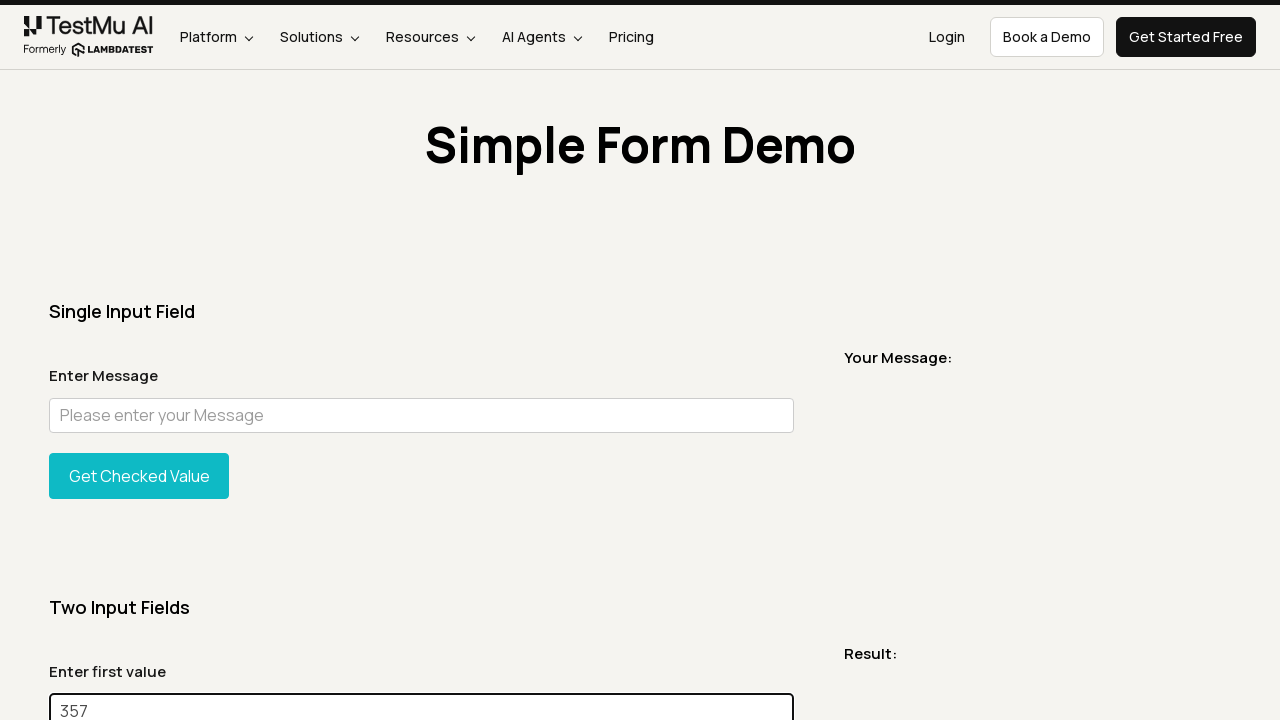

Filled second input field with value 159 on #sum2
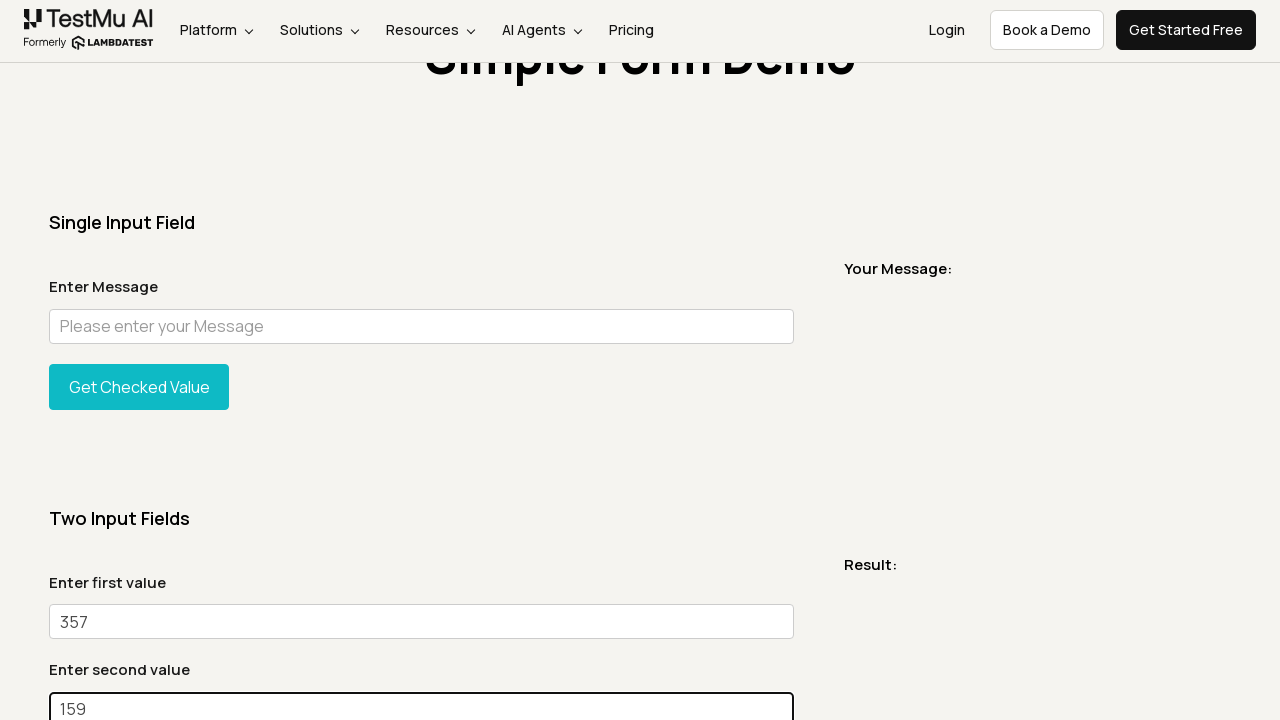

Clicked the 'Get Sum' button at (139, 360) on #gettotal button
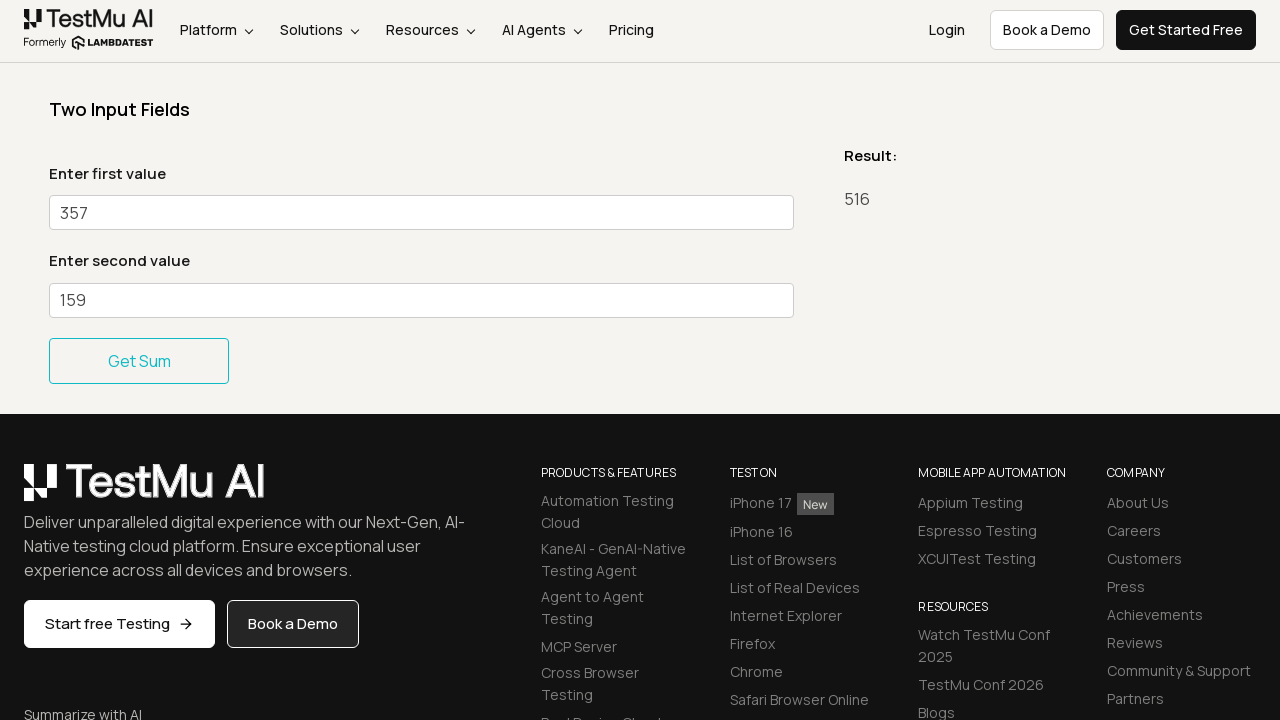

Result message element appeared
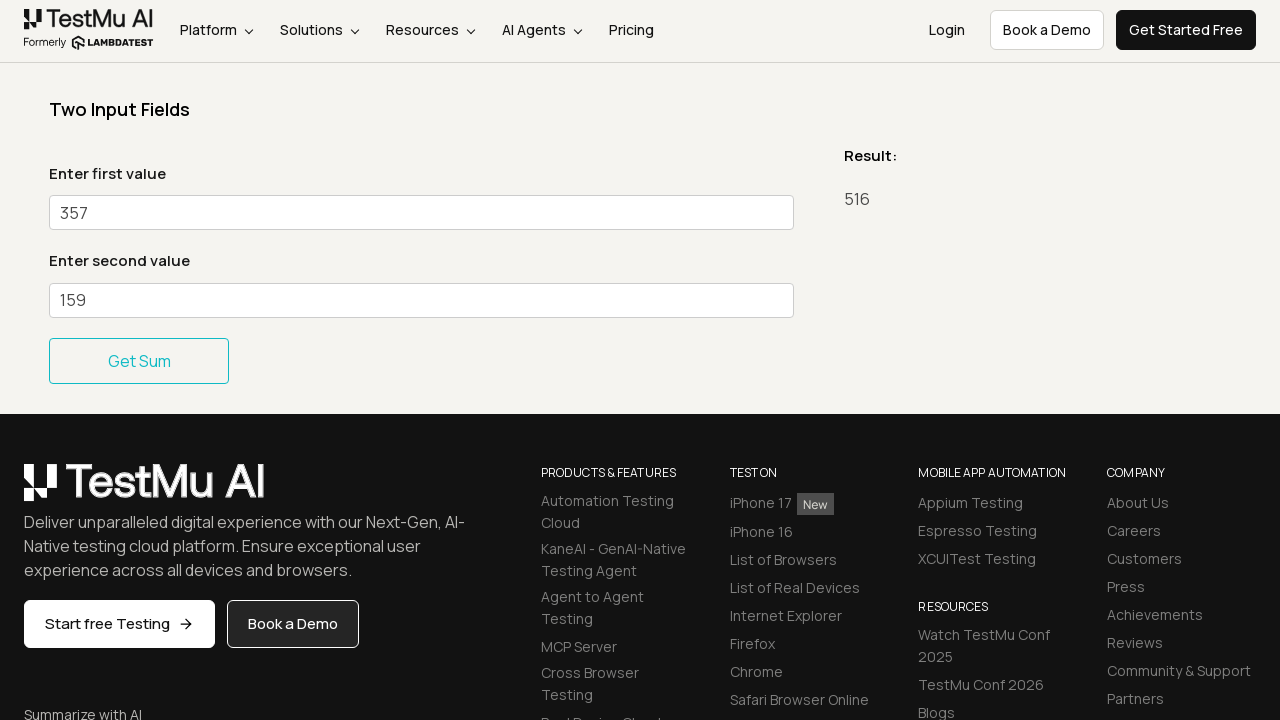

Retrieved result text from sum element
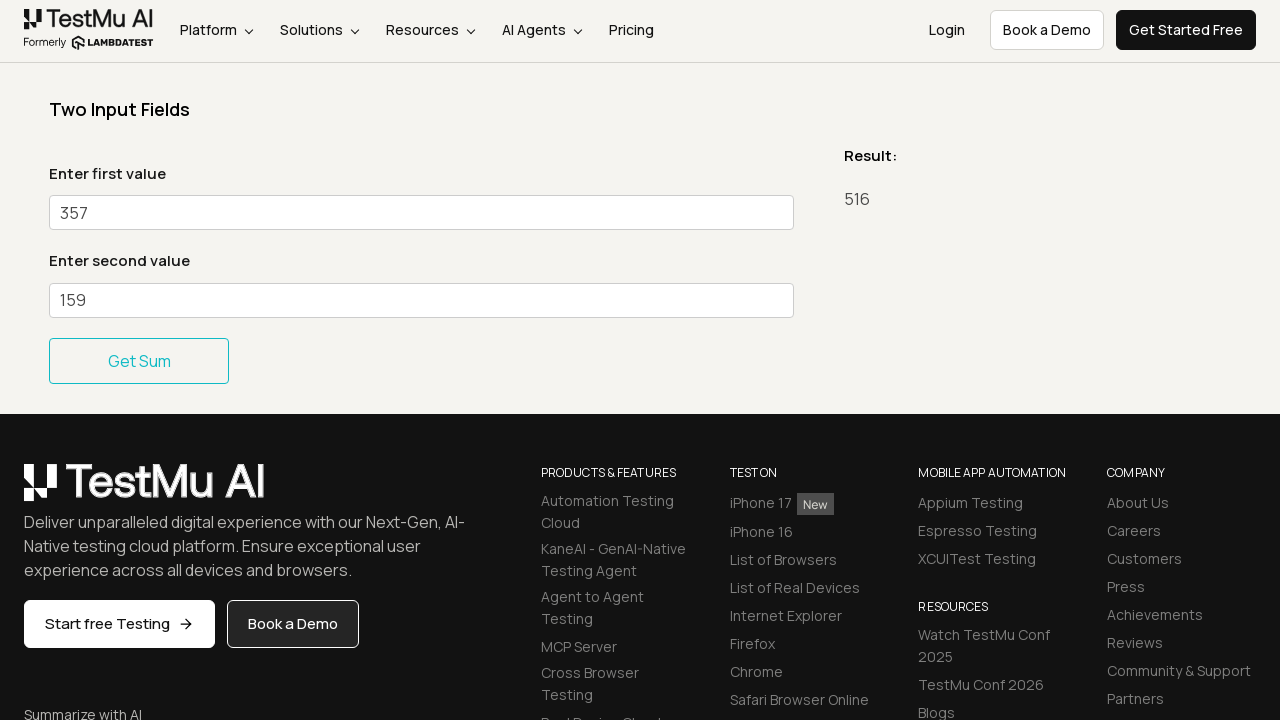

Verified calculated sum is correct: 516
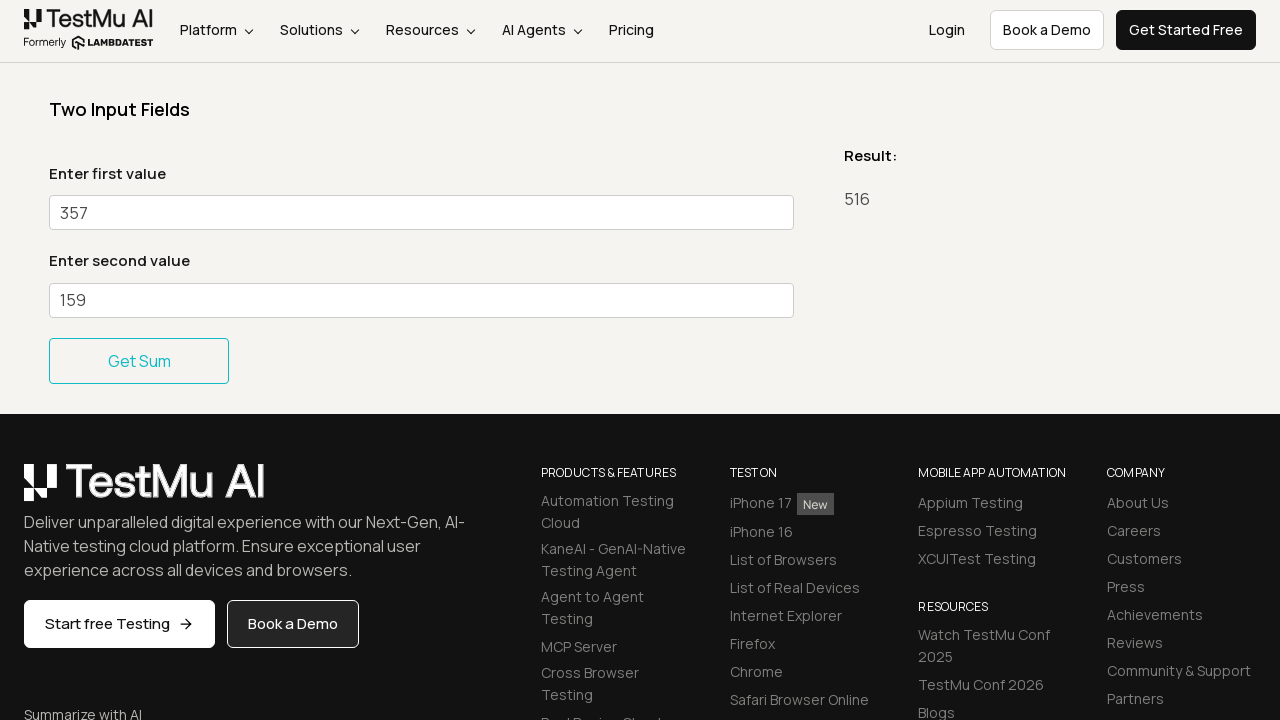

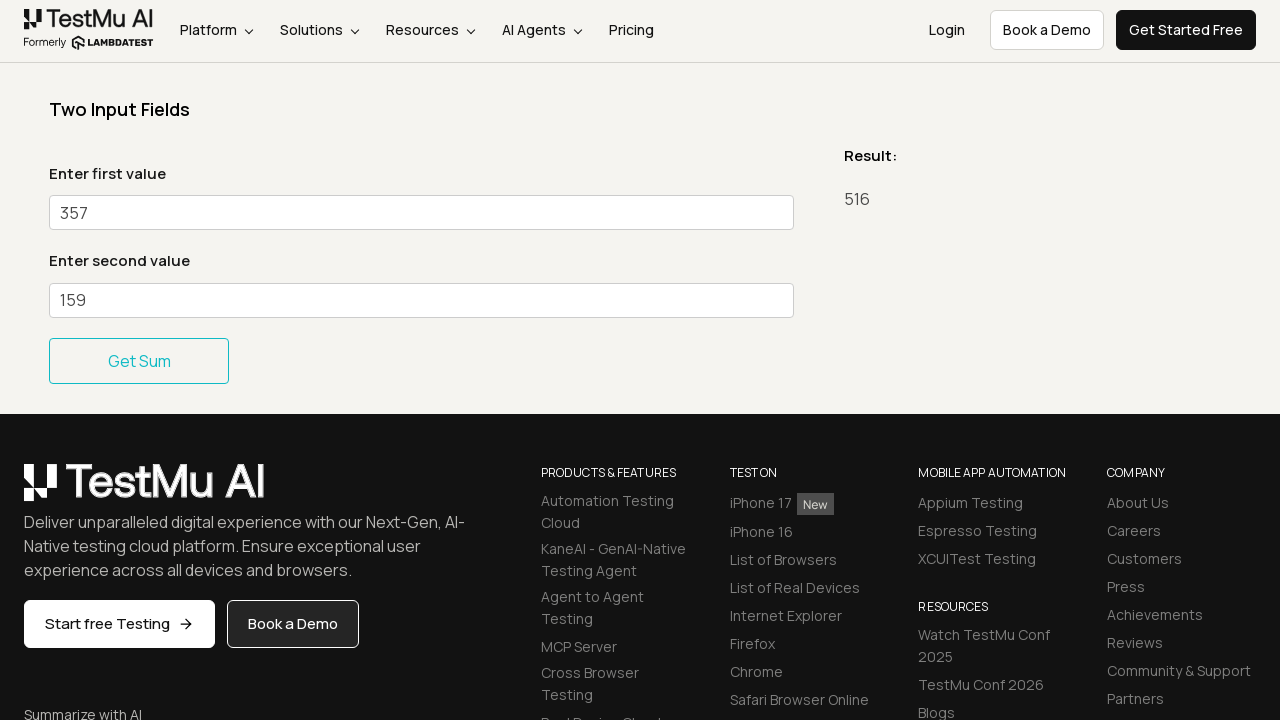